Tests registration form validation when confirm email doesn't match the original email by verifying the mismatch error message

Starting URL: https://alada.vn/tai-khoan/dang-ky.html

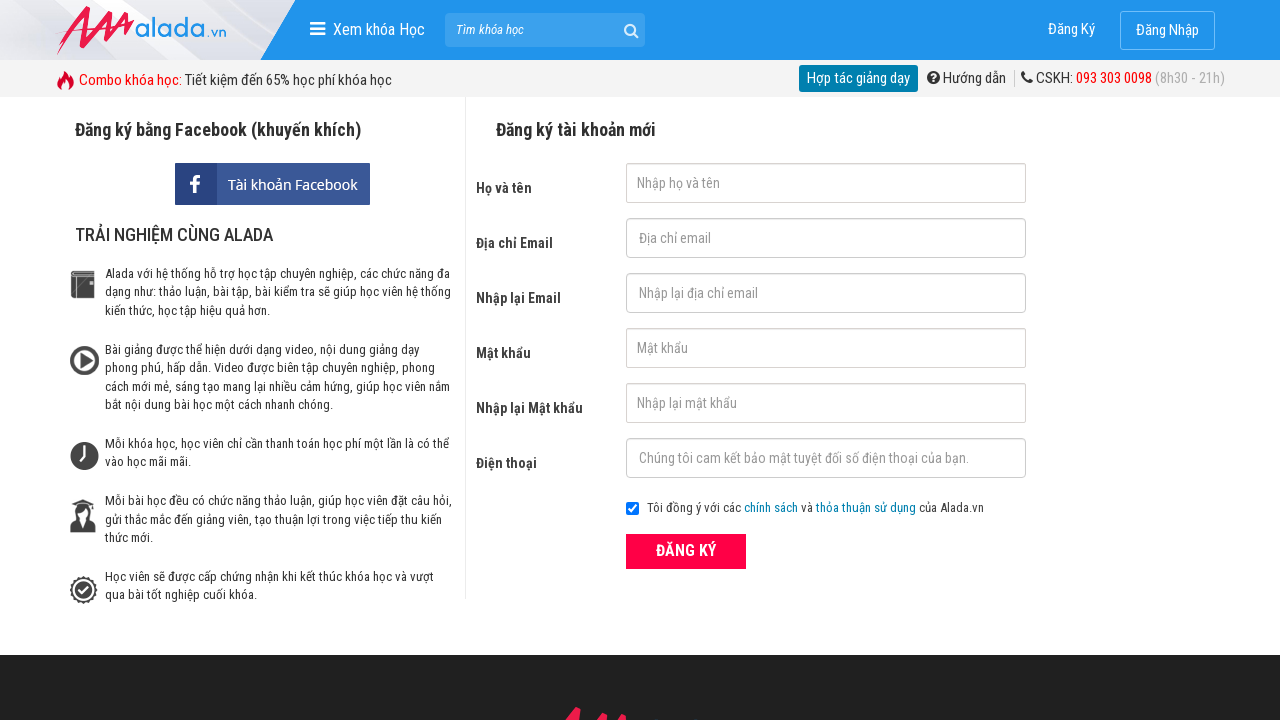

Filled first name field with 'Bui Huong' on #txtFirstname
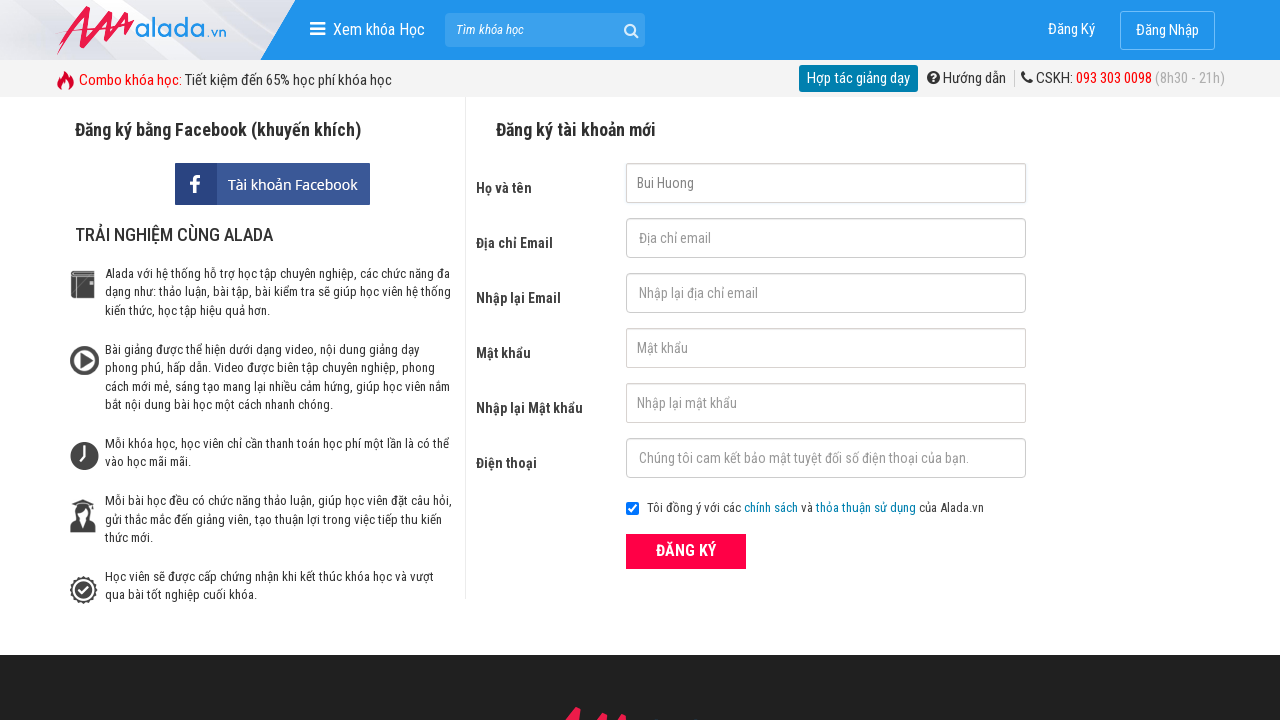

Filled email field with 'huong' on #txtEmail
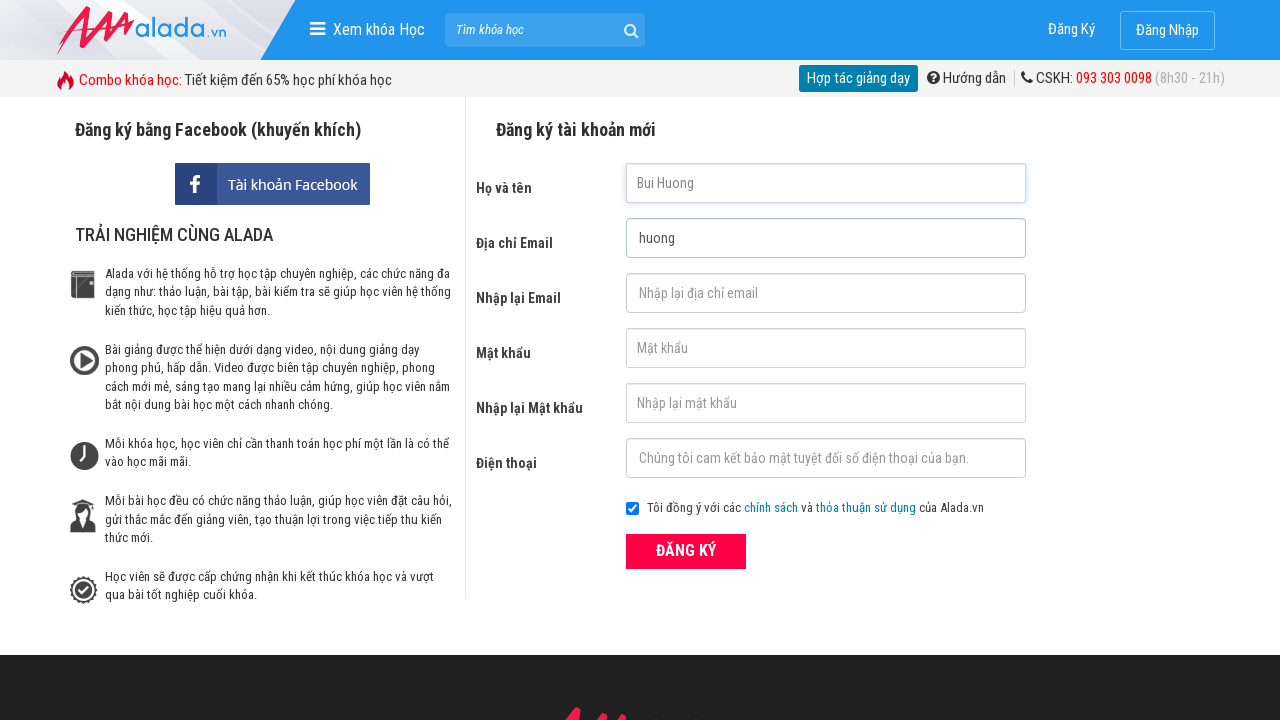

Filled confirm email field with 'huong000' (mismatched email) on #txtCEmail
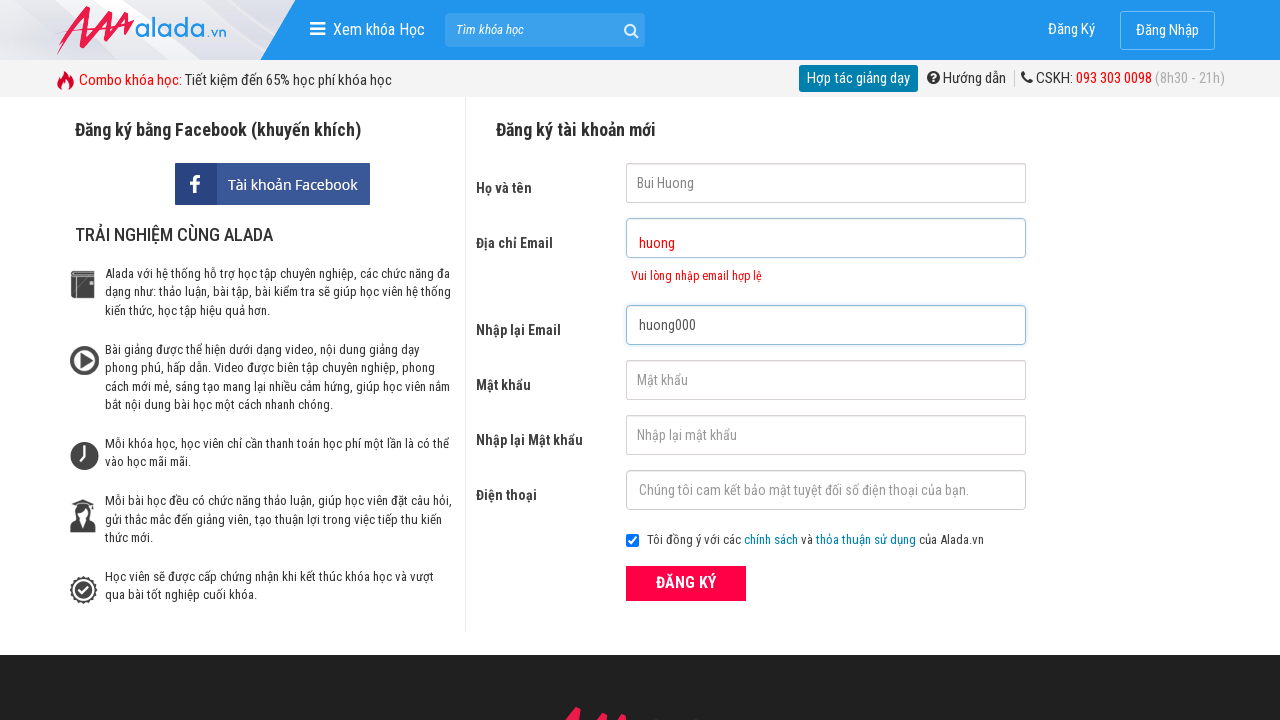

Filled password field with '123456' on #txtPassword
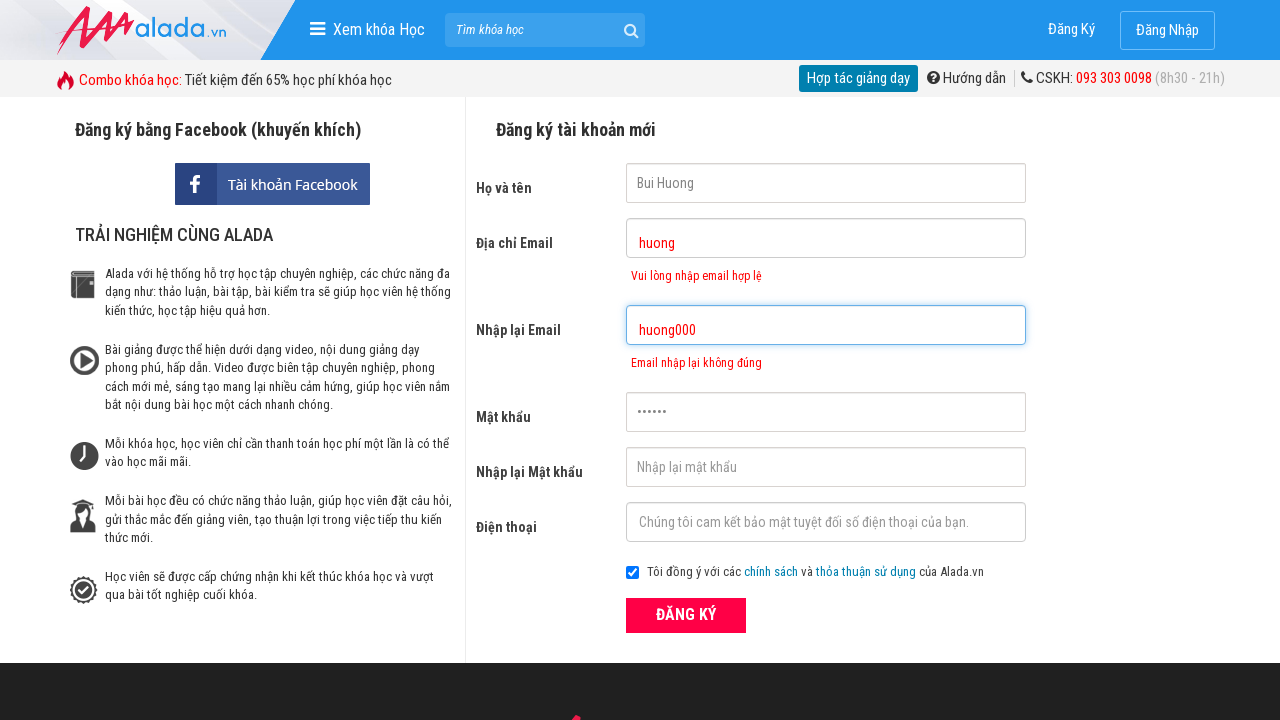

Filled confirm password field with '123456' on #txtCPassword
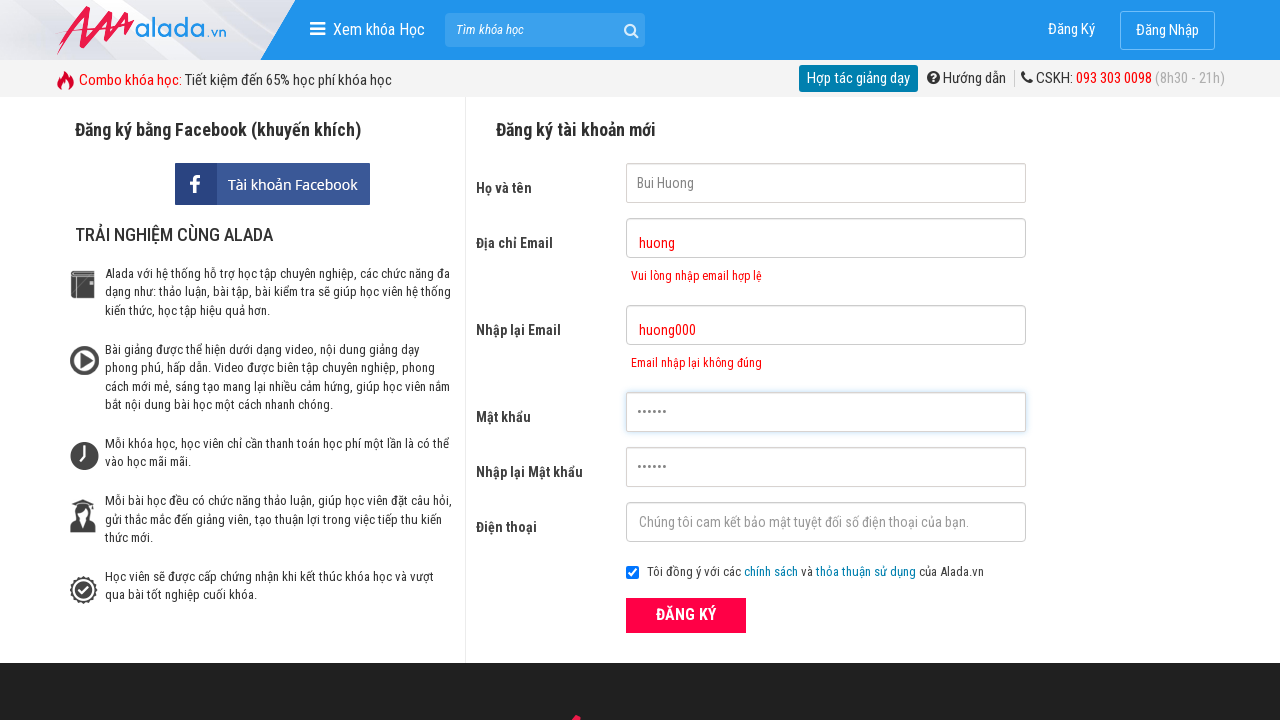

Filled phone field with '0358922221' on #txtPhone
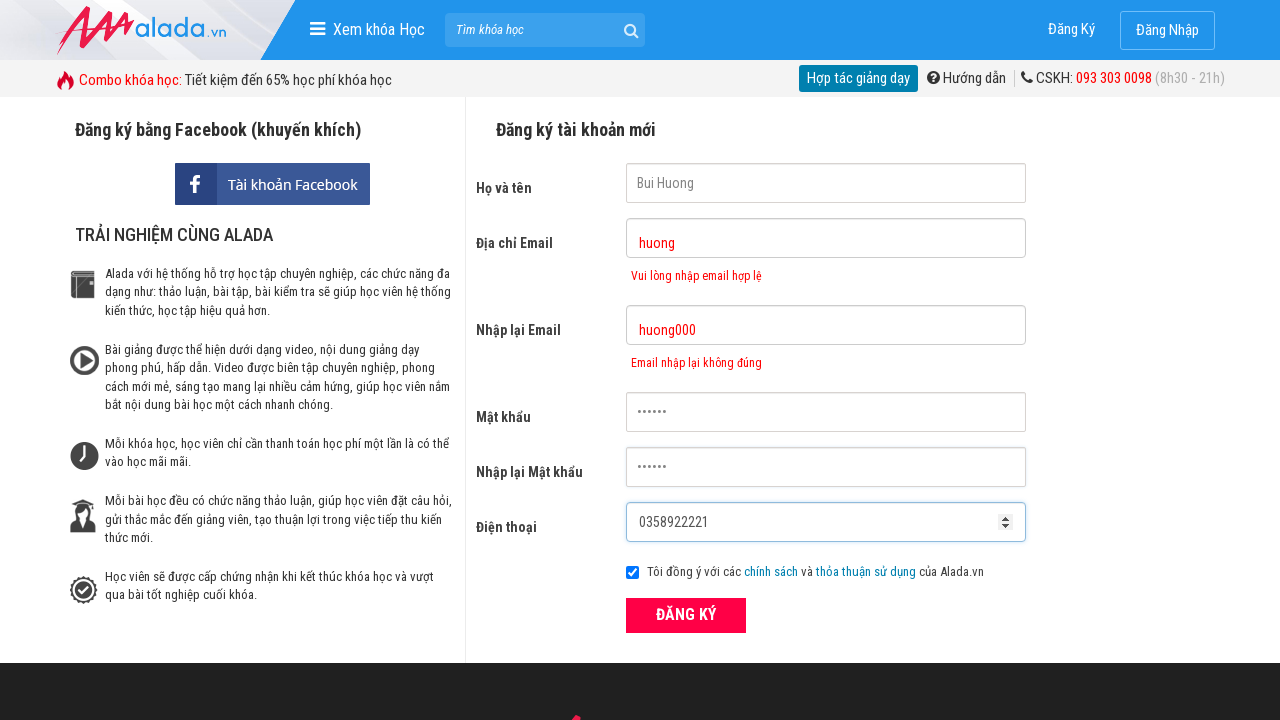

Clicked submit button to submit registration form at (686, 615) on button[type='submit']
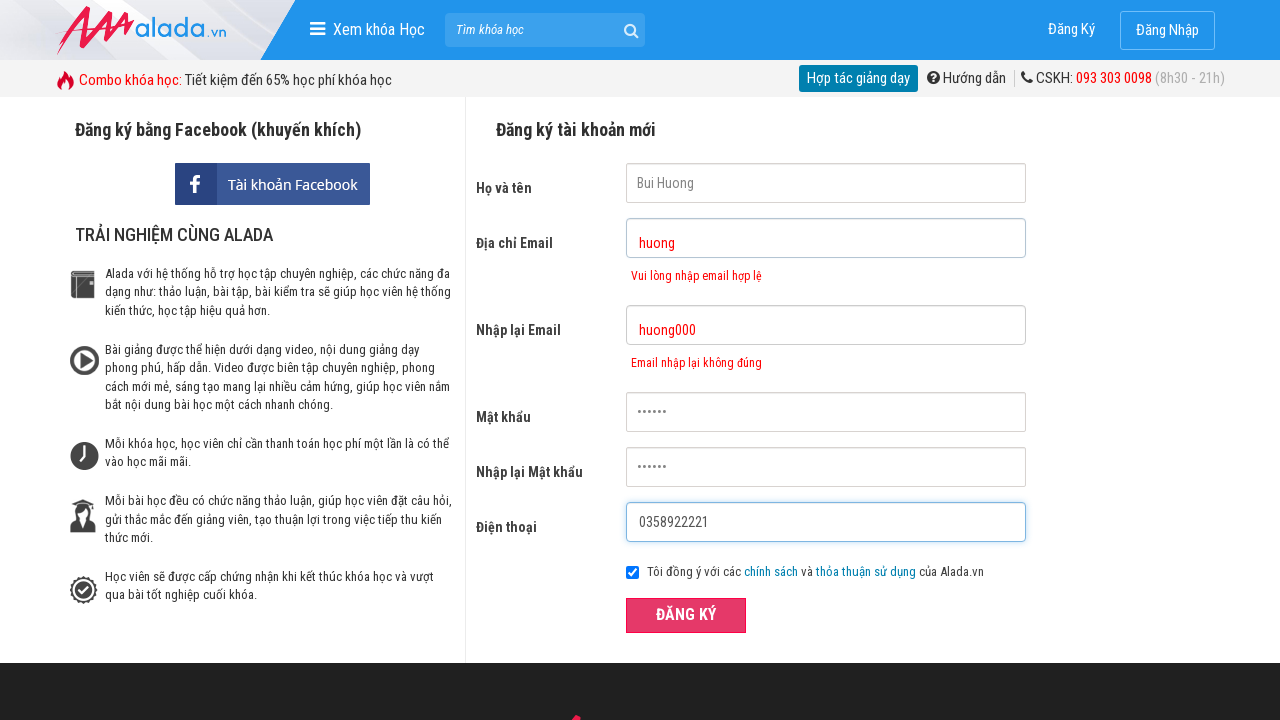

Confirm email error message appeared, validating mismatch error
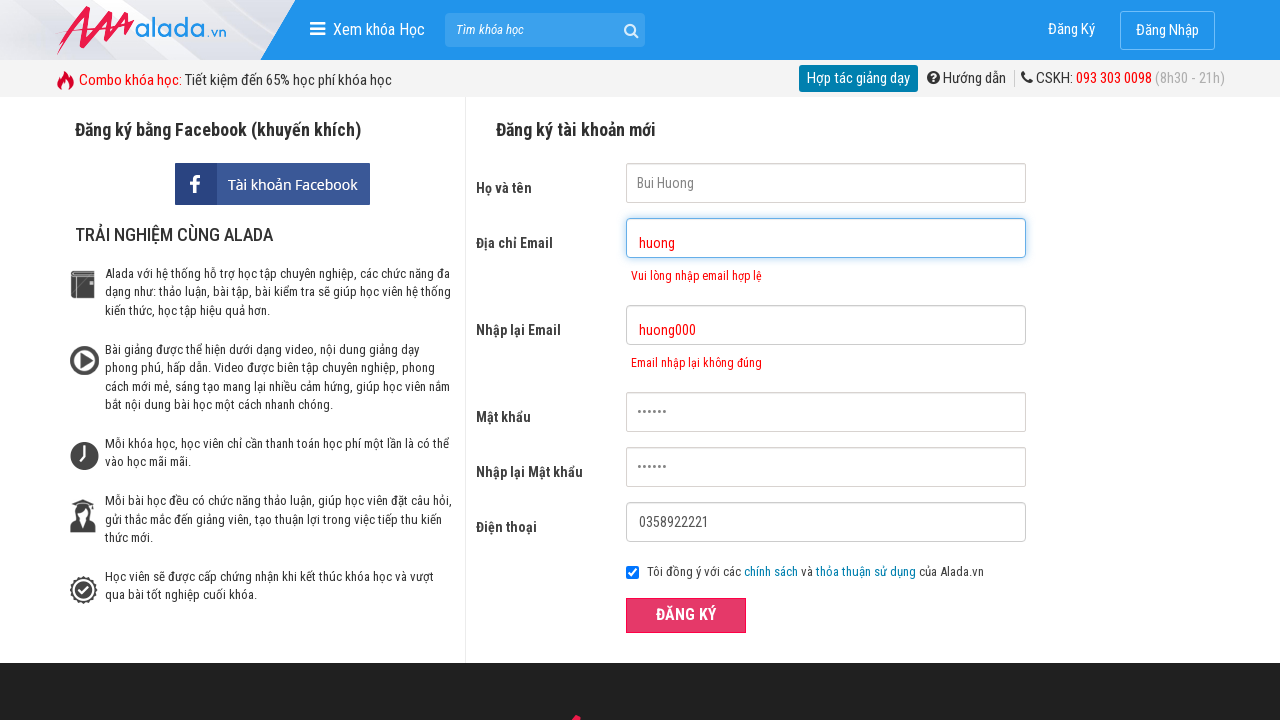

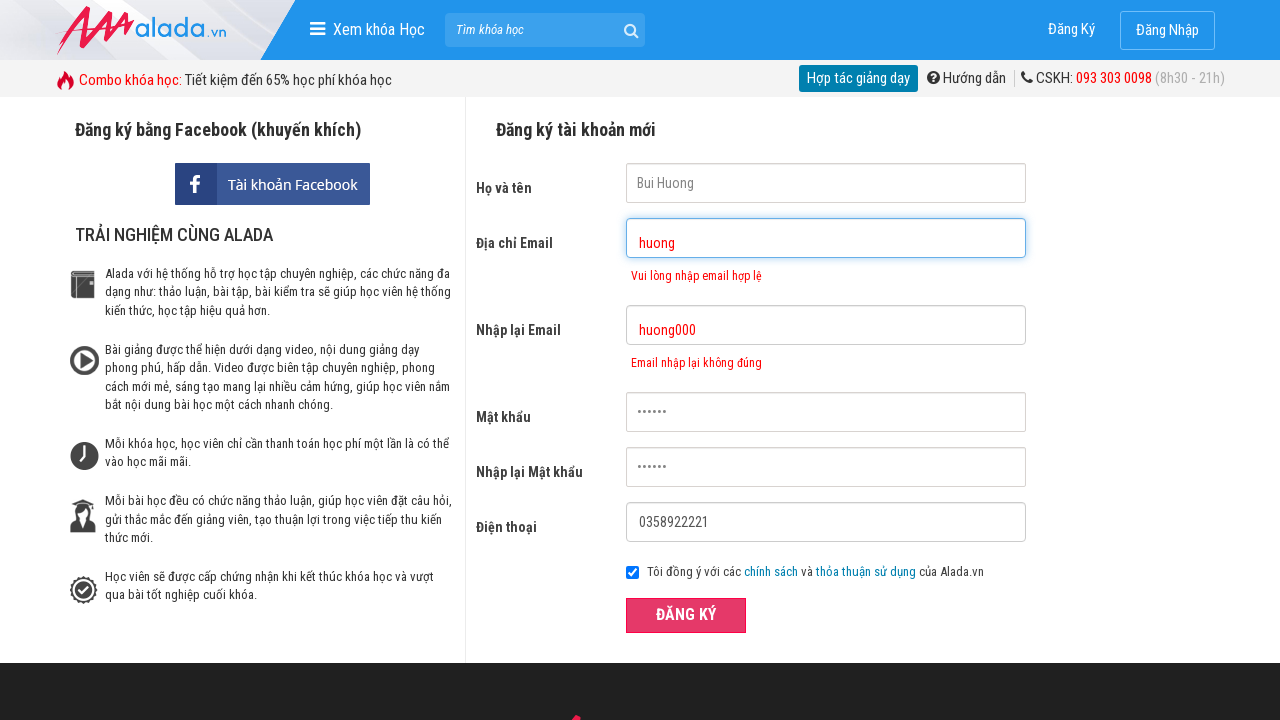